Navigates to Hepsiburada website

Starting URL: https://www.hepsiburada.com

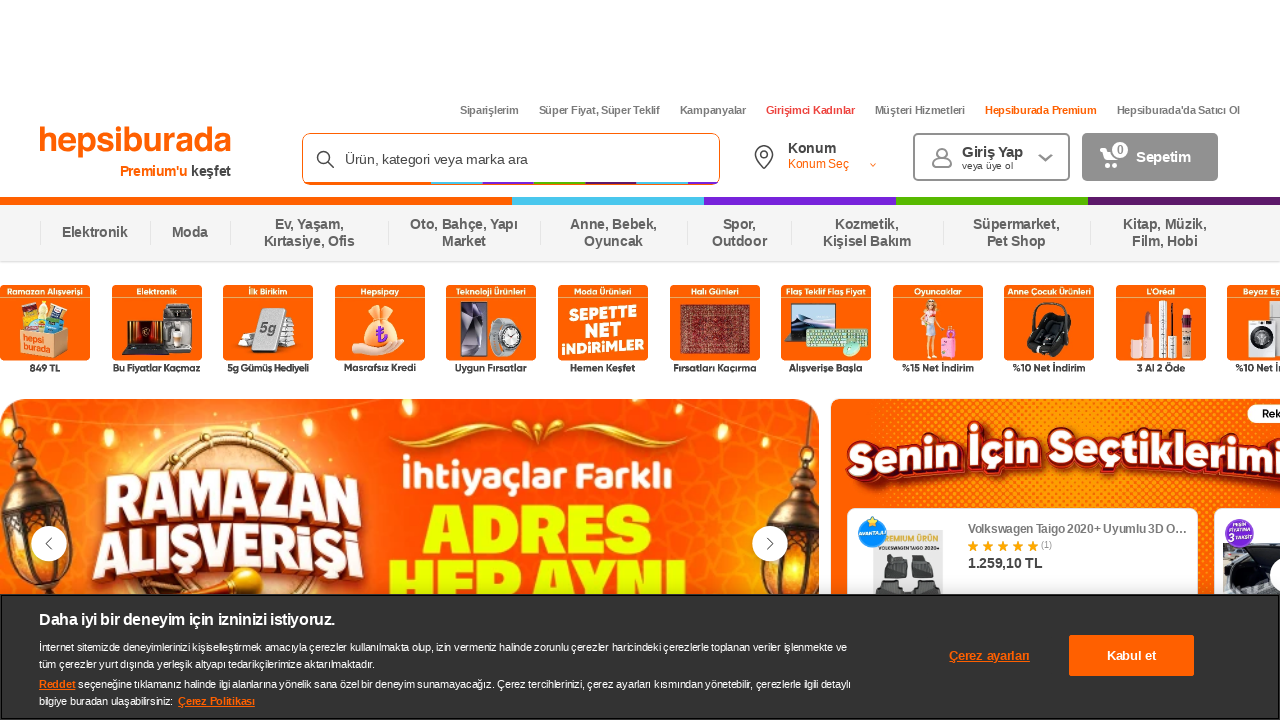

Waited for Hepsiburada website to load with networkidle state
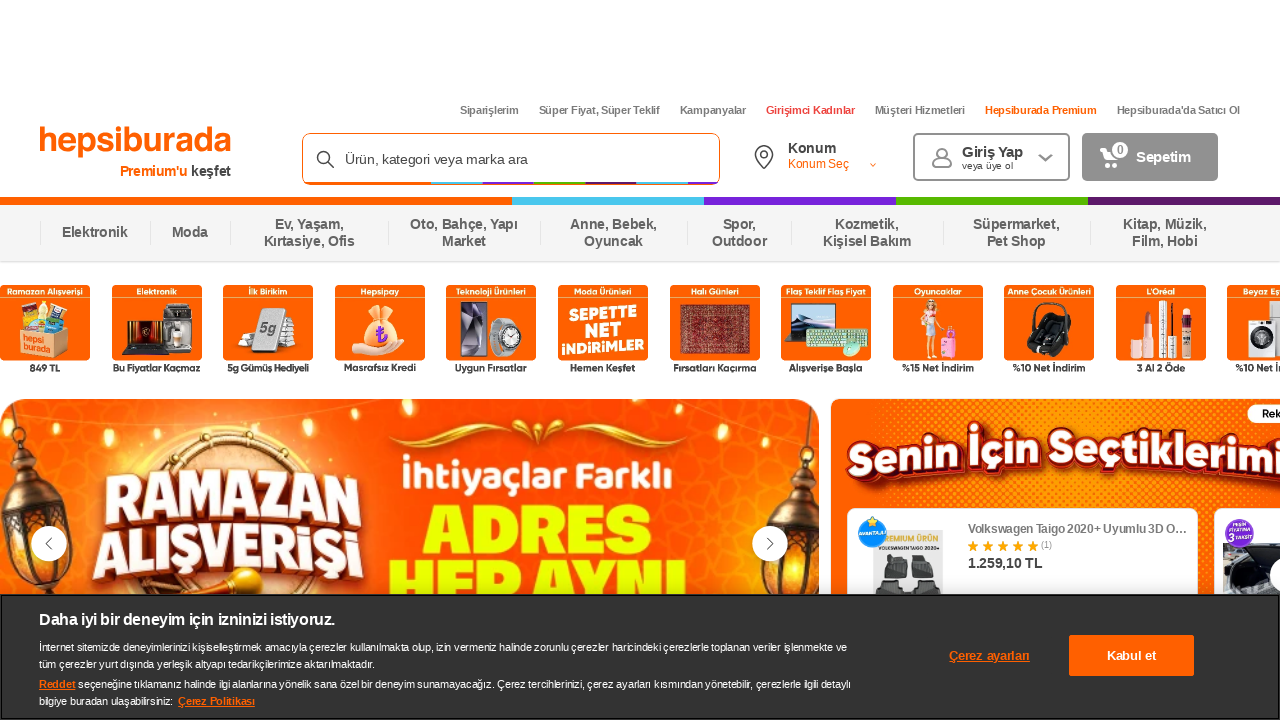

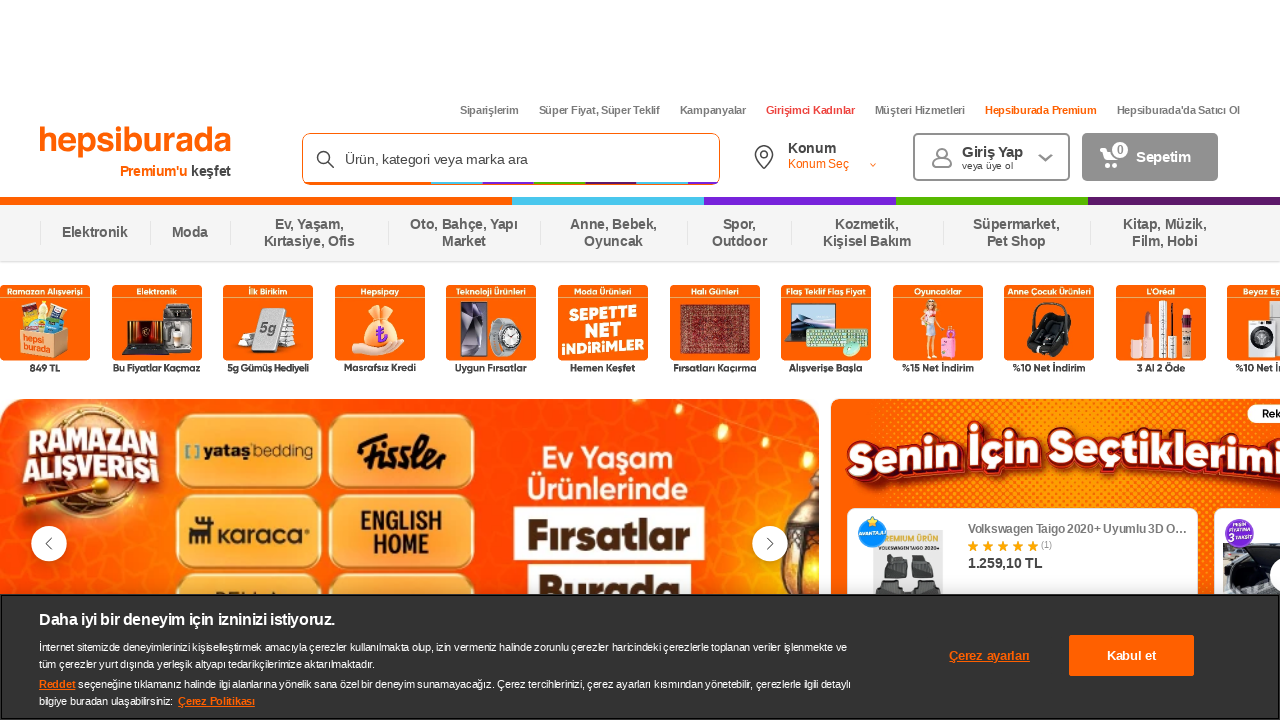